Tests the Text Box form submission by filling in name, email, and address fields, then verifying the output contains the submitted data

Starting URL: https://demoqa.com/elements

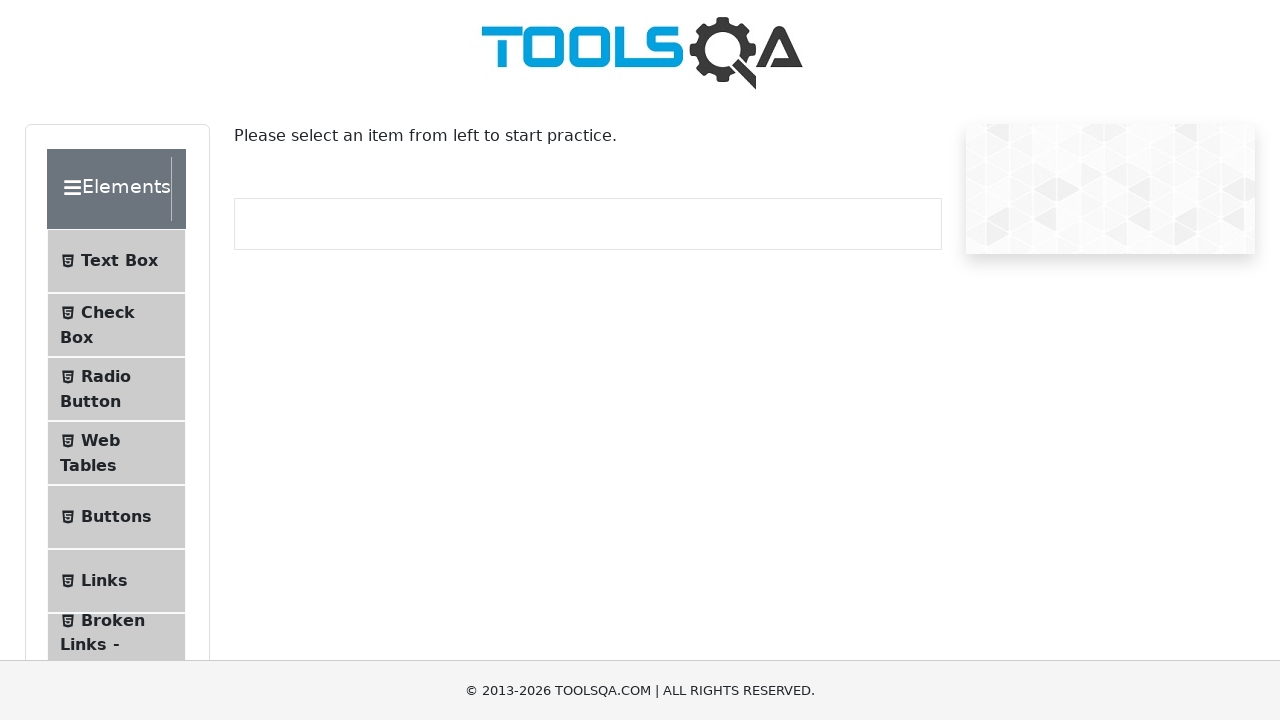

Clicked on Text Box menu item at (116, 261) on #item-0
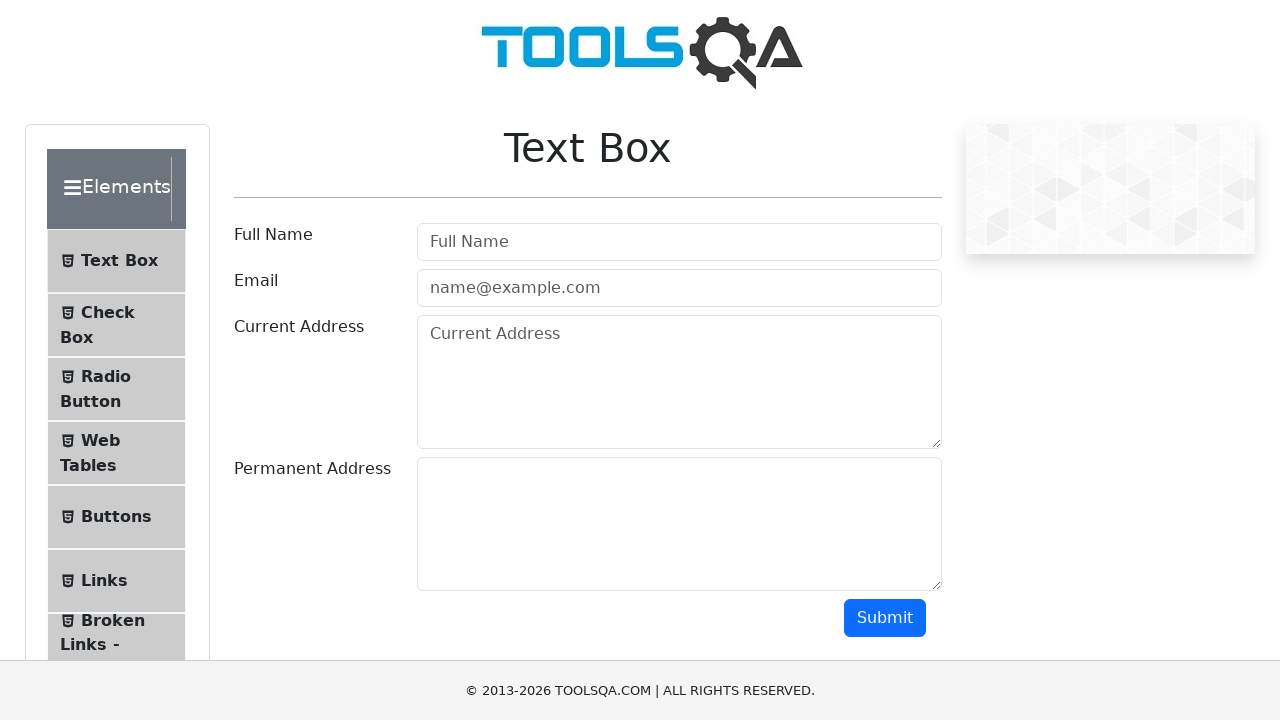

Filled in name field with 'John Doe' on #userName
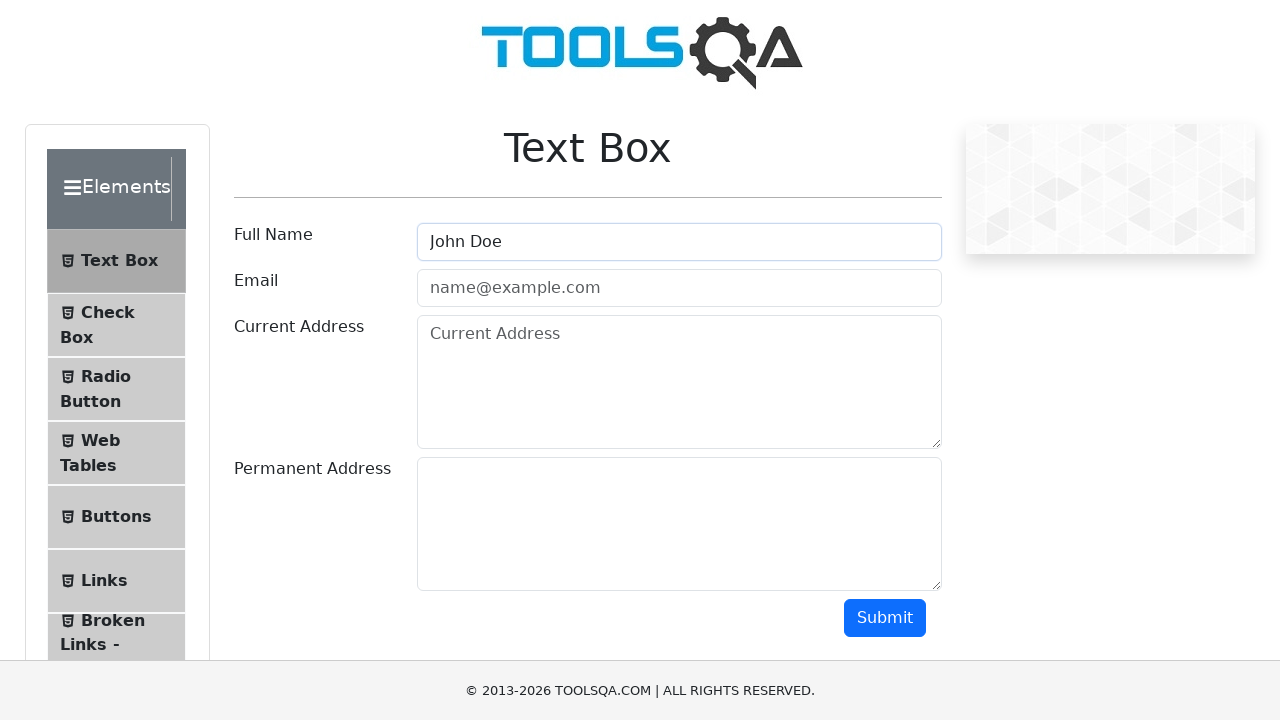

Filled in email field with 'johndoe@example.com' on #userEmail
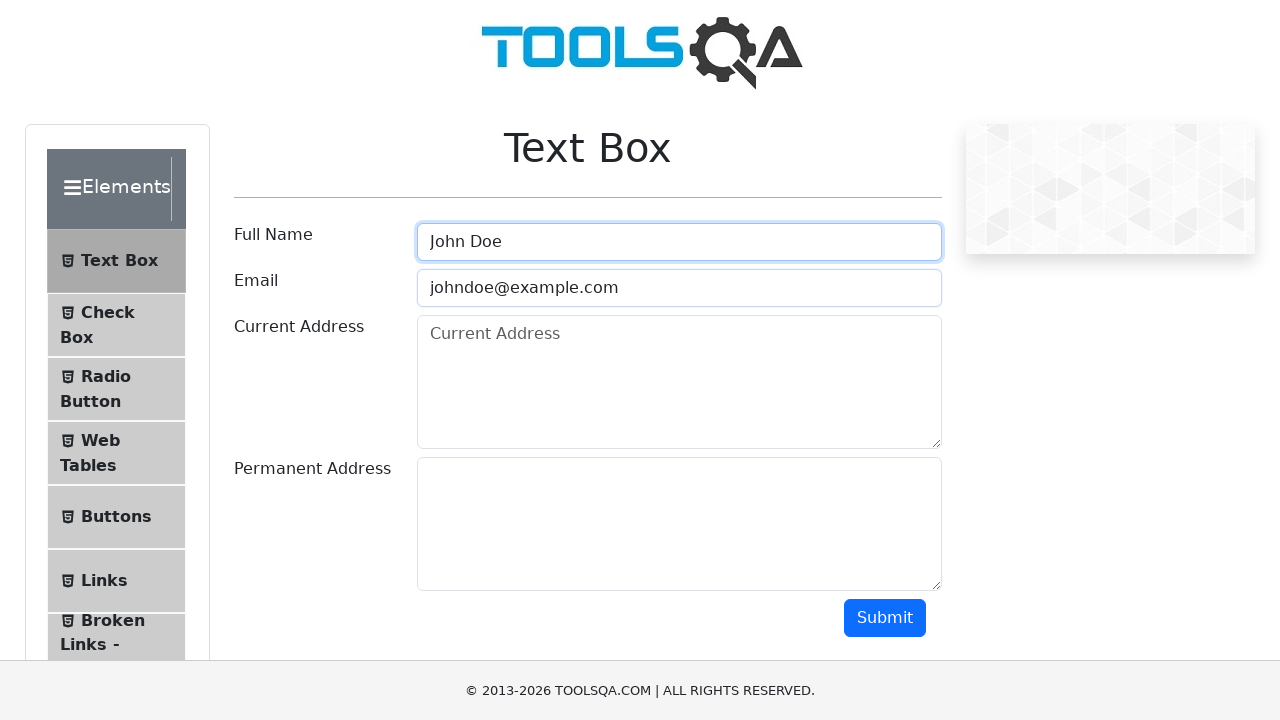

Filled in current address field with '123 Main St' on #currentAddress
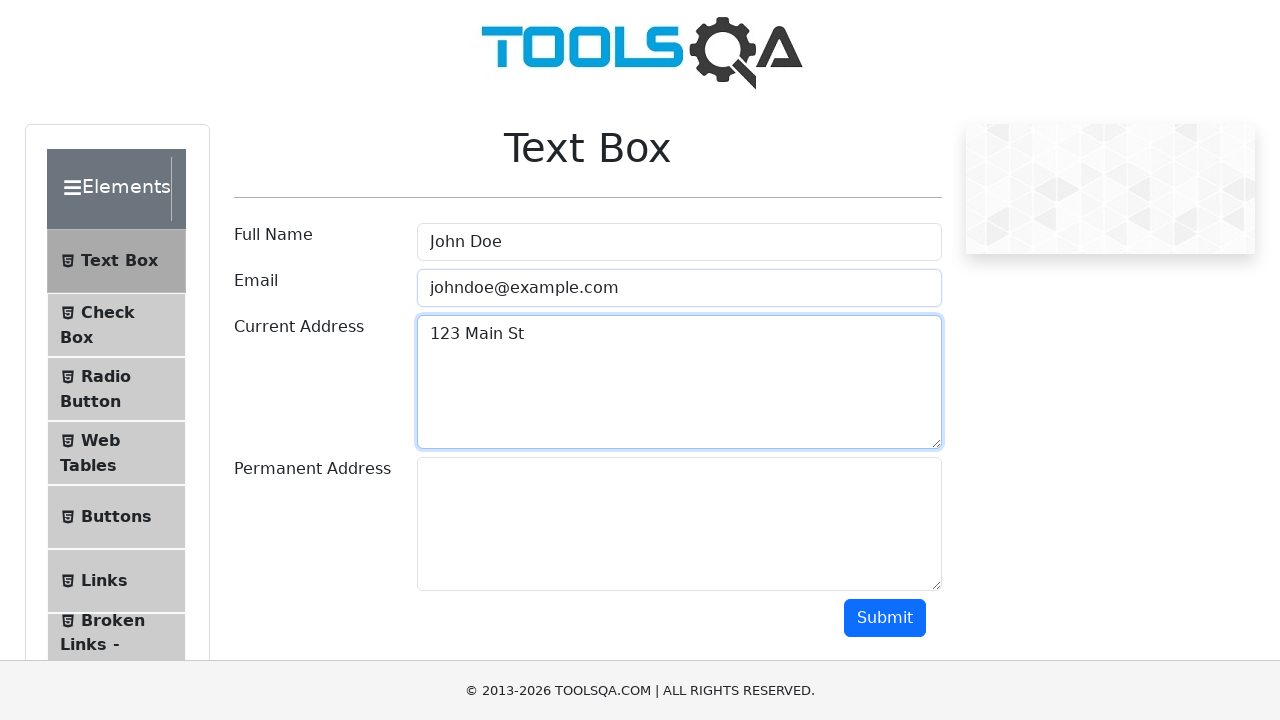

Filled in permanent address field with '456 Another St' on #permanentAddress
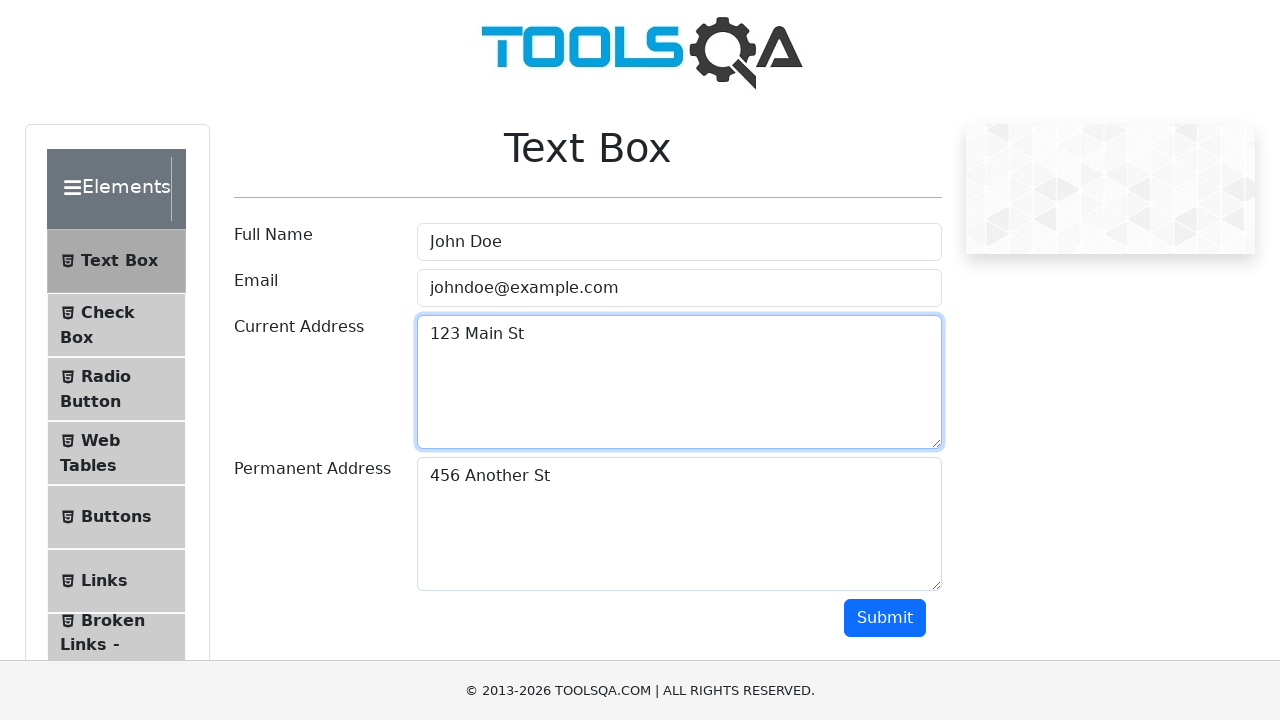

Clicked submit button to submit the form at (885, 618) on #submit
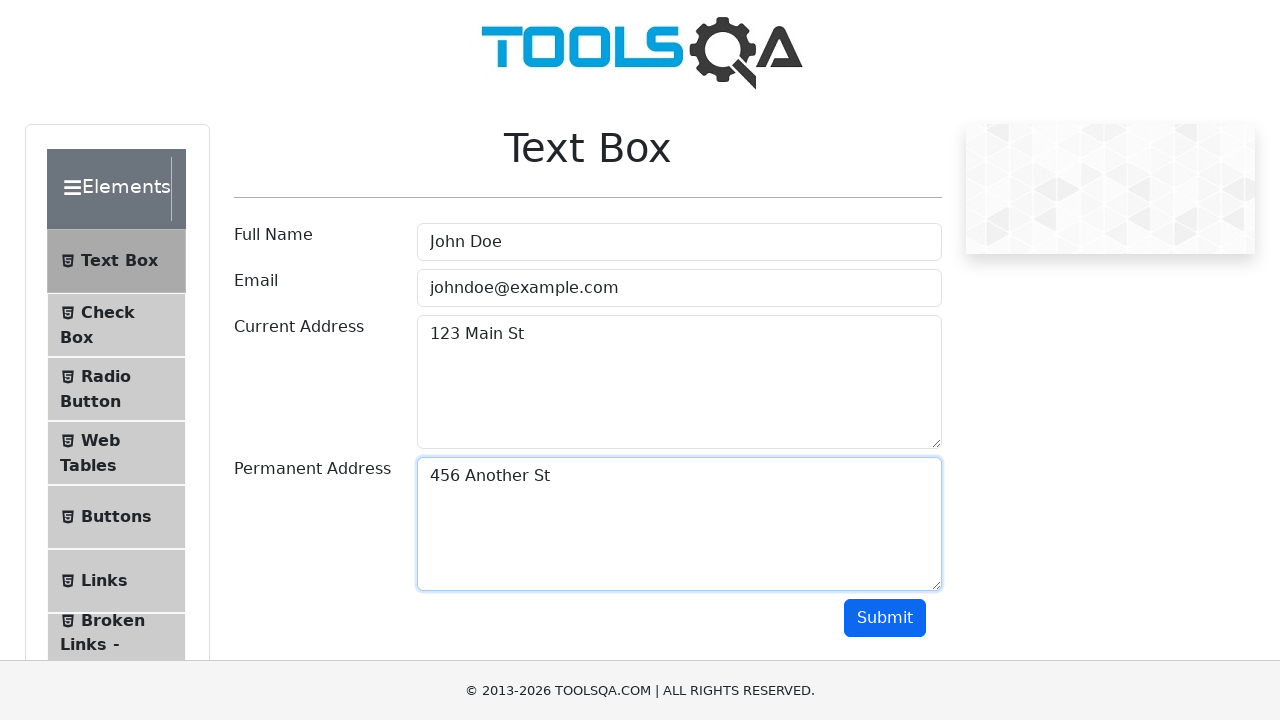

Waited for output section to appear
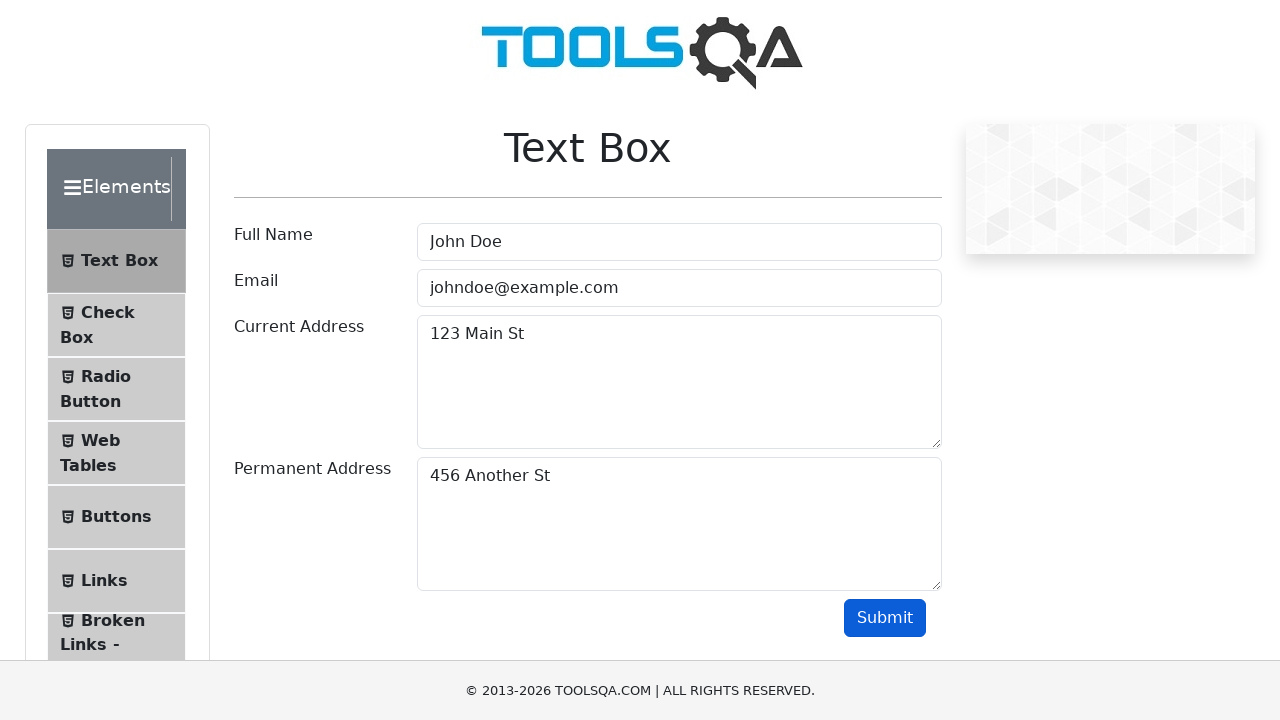

Retrieved output text from submitted form
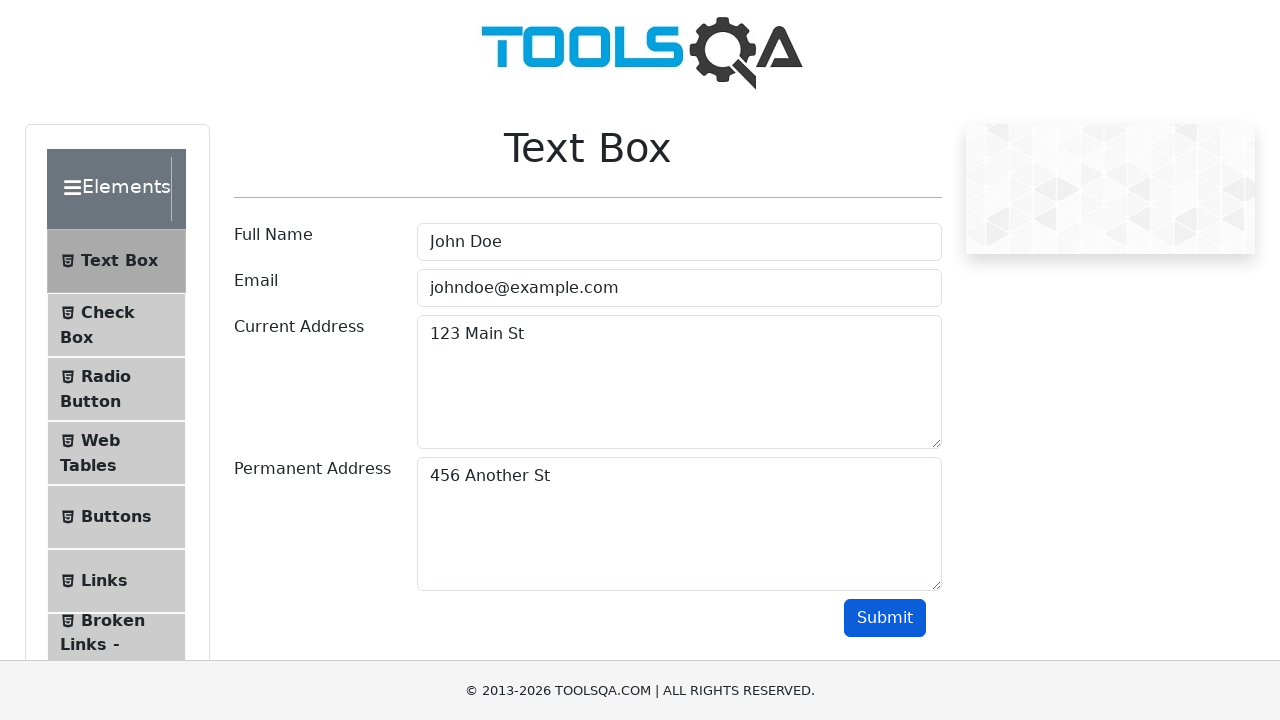

Verified output contains submitted name 'John Doe'
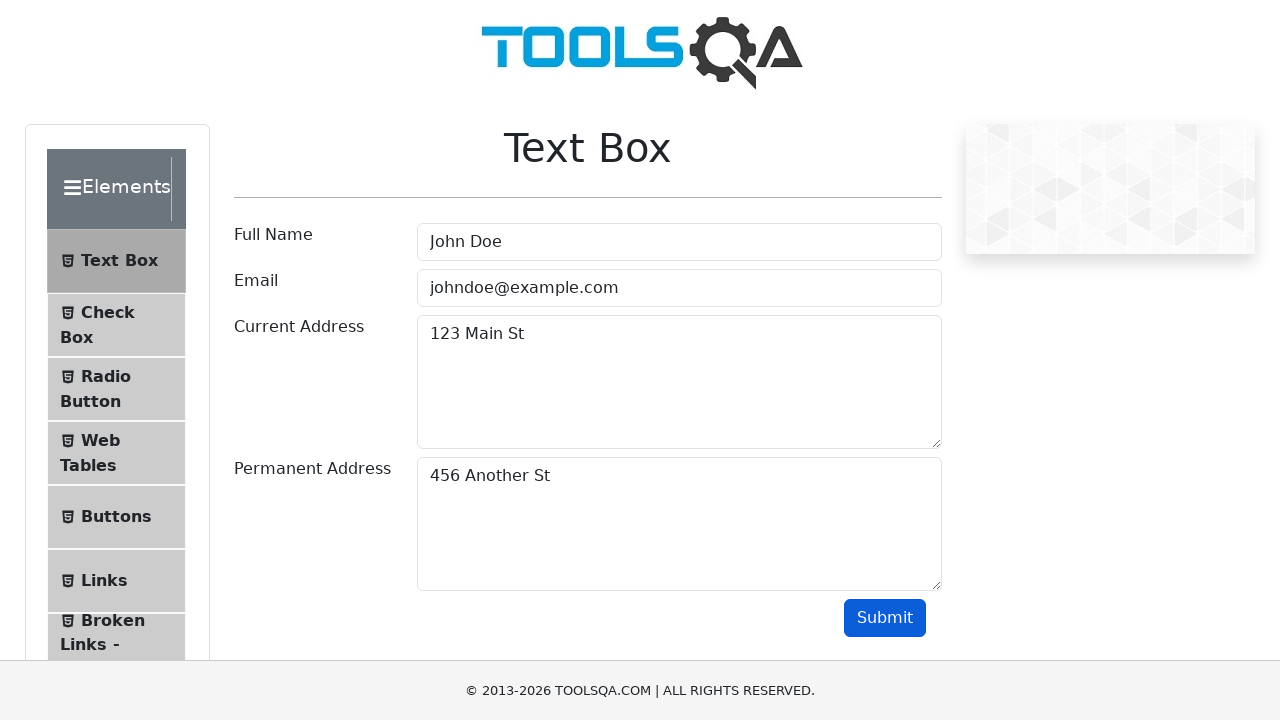

Verified output contains submitted email 'johndoe@example.com'
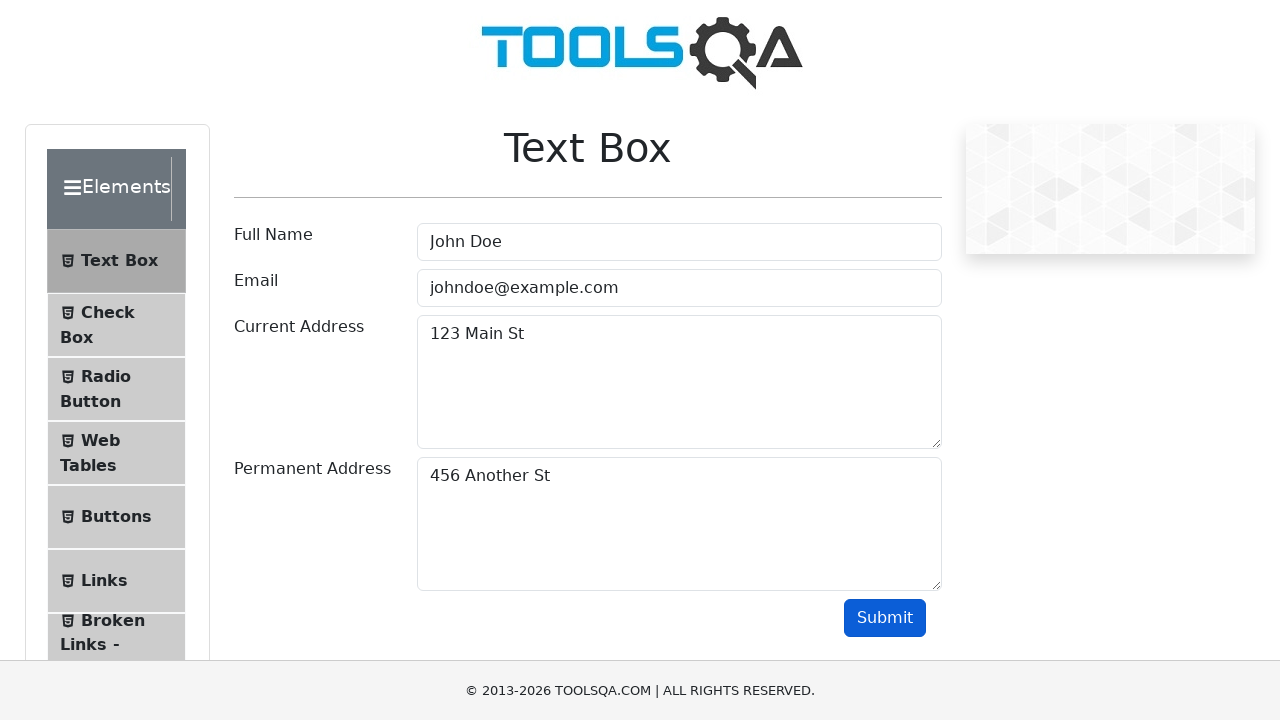

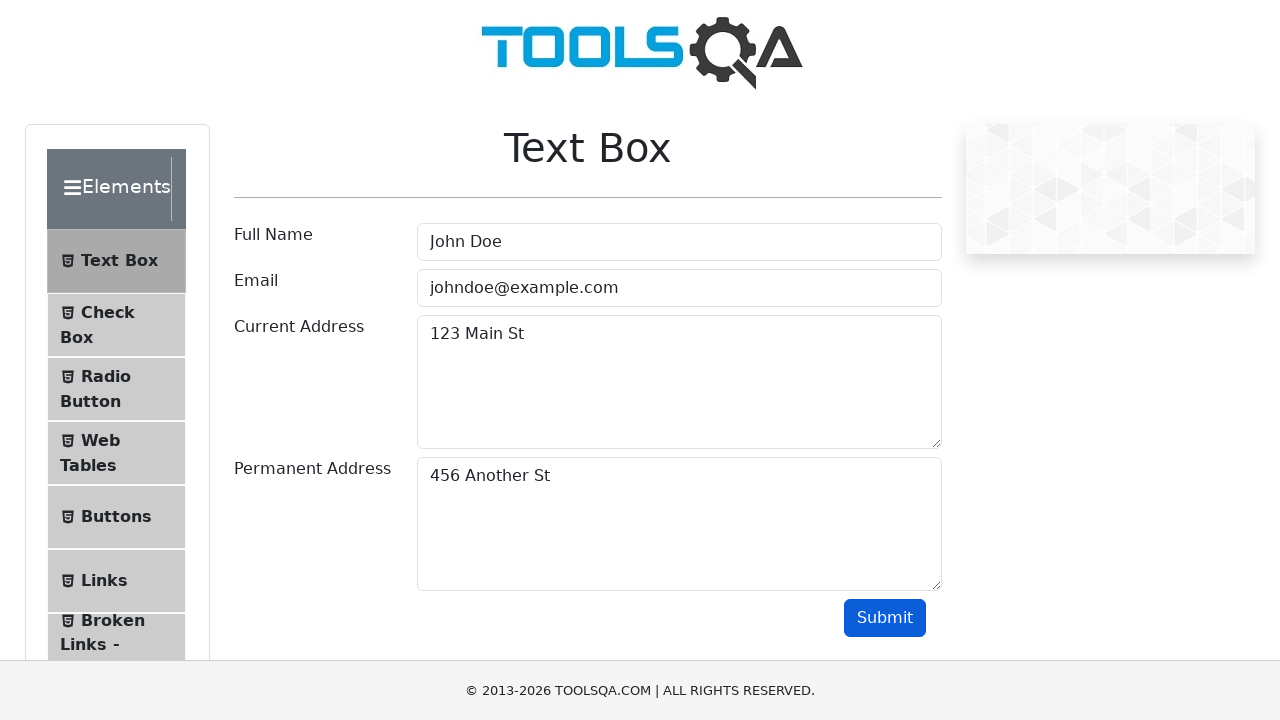